Tests checkbox functionality by waiting for checkboxes to load, then clicking each checkbox to toggle its state

Starting URL: https://the-internet.herokuapp.com/checkboxes

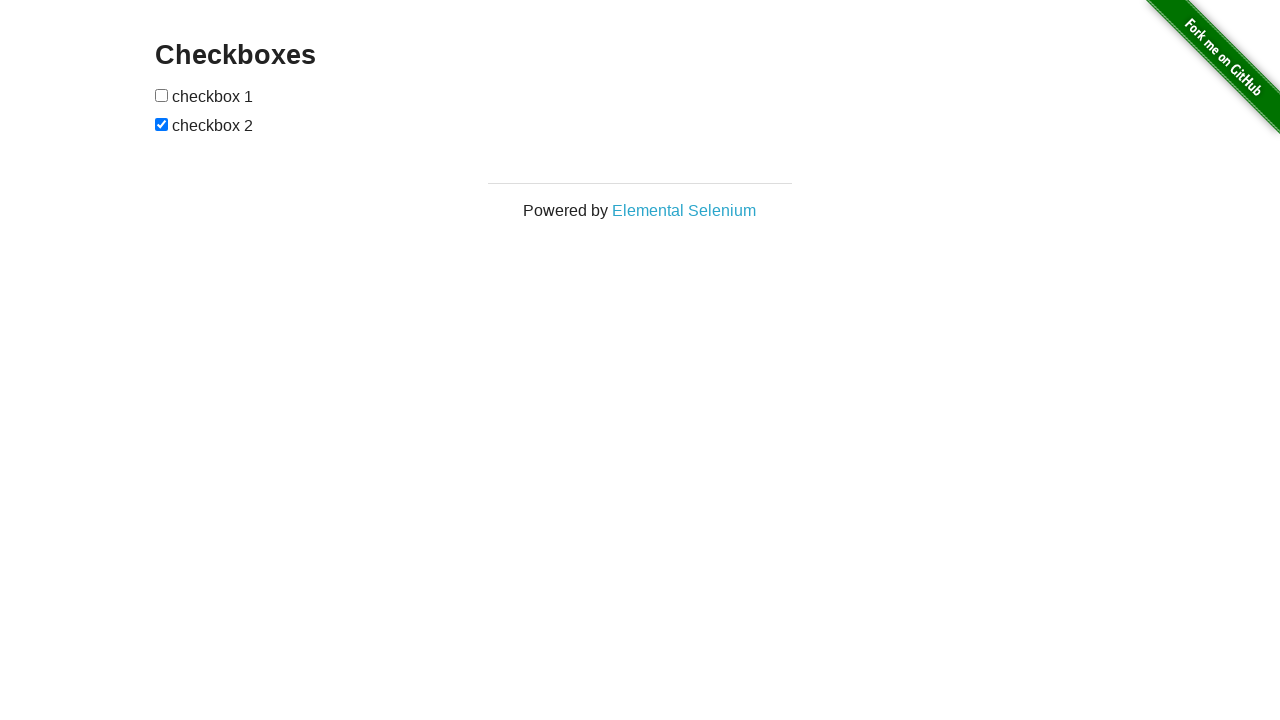

Waited for checkboxes to load on the page
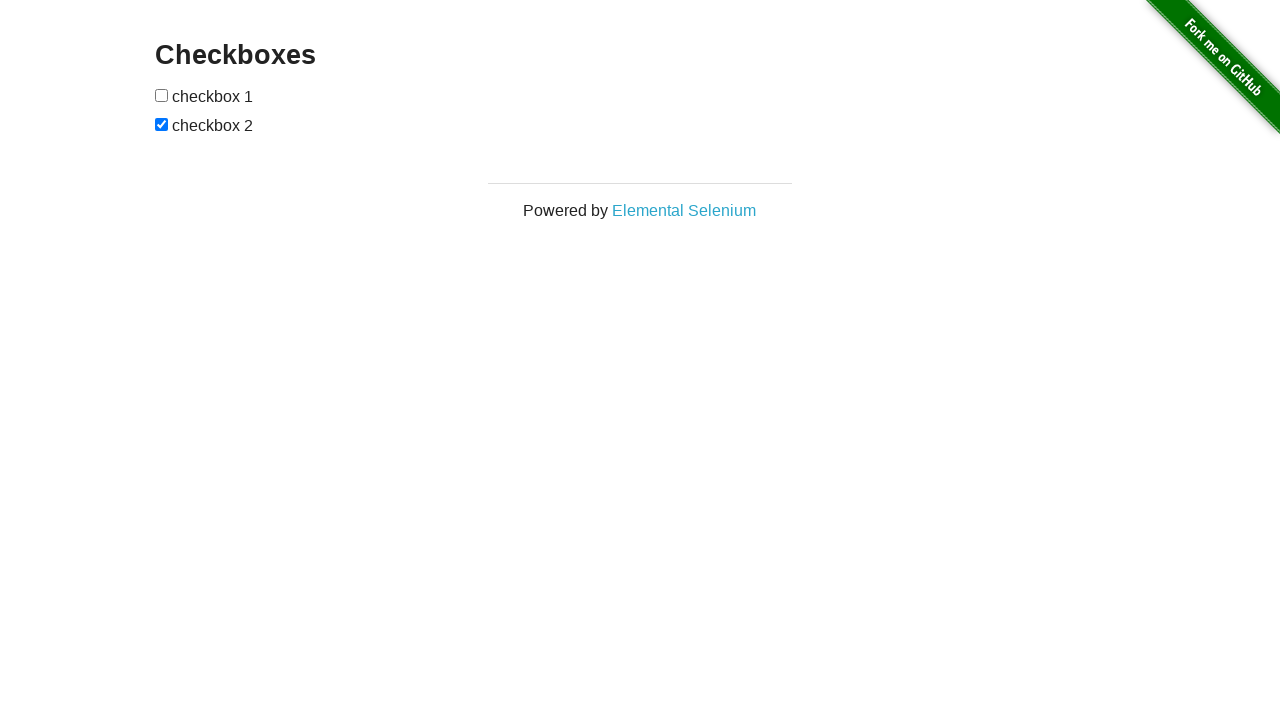

Located all checkboxes on the page
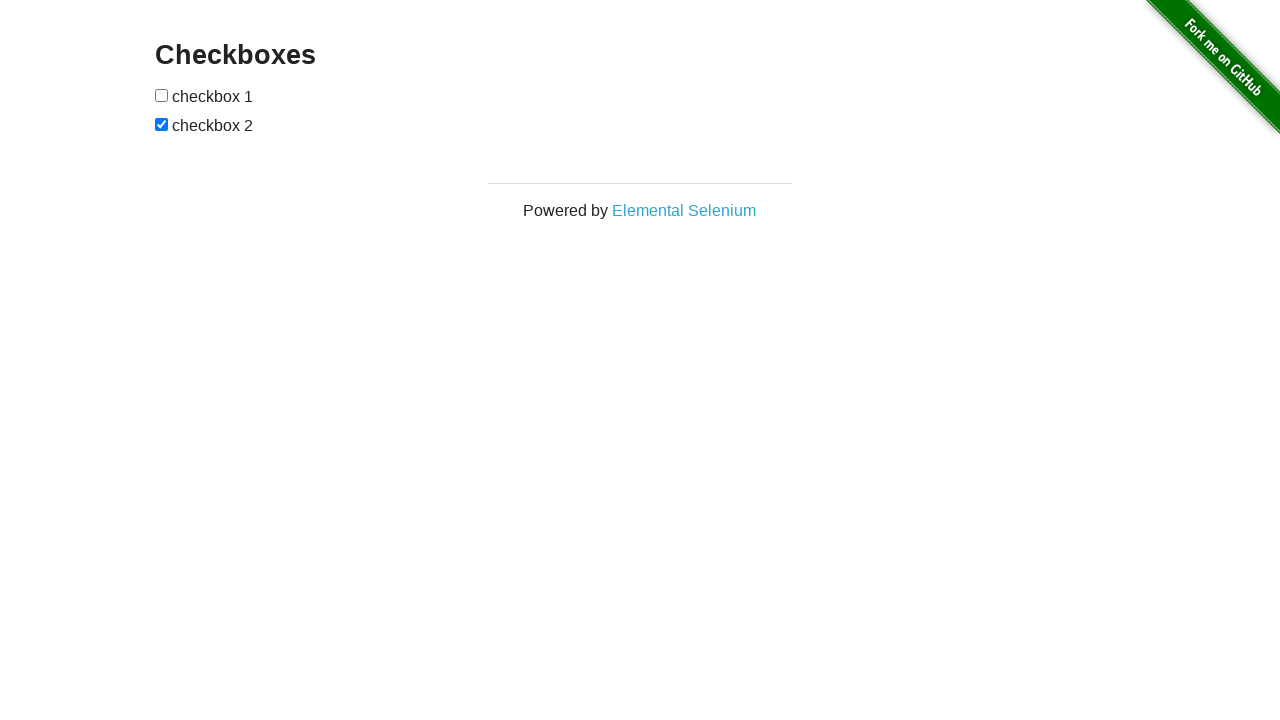

Retrieved checkbox count: 2 checkboxes found
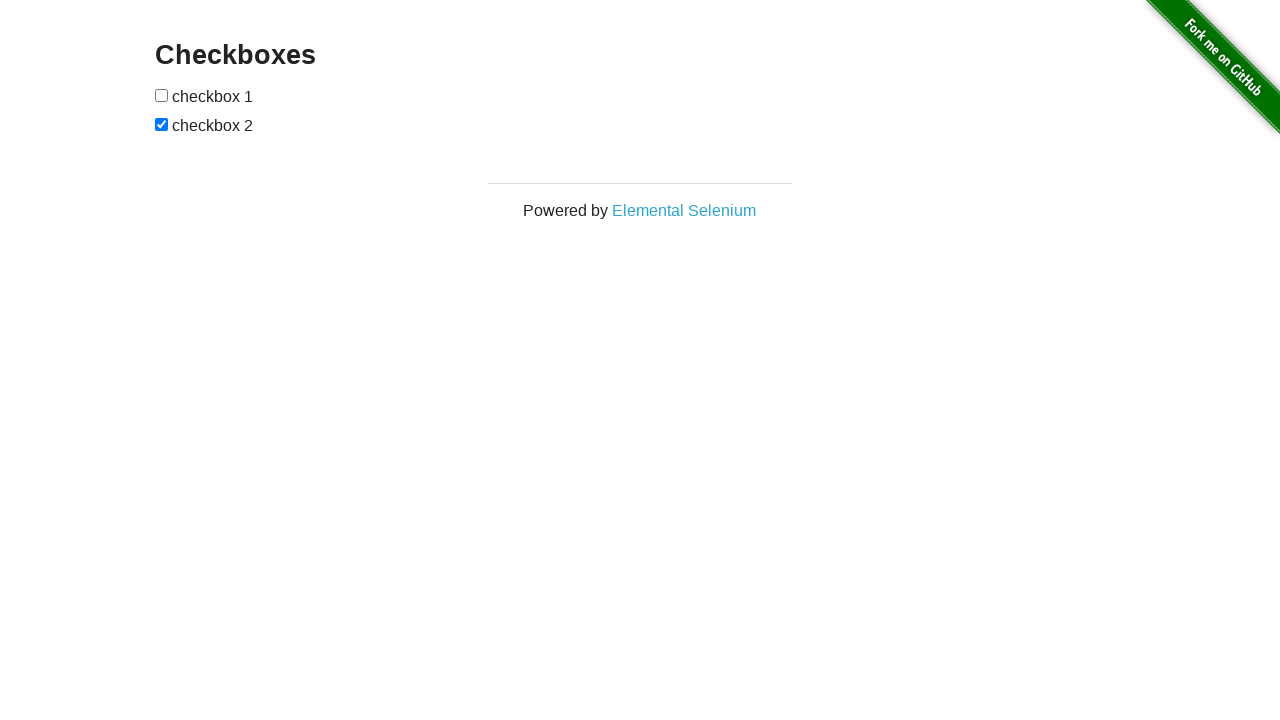

Clicked checkbox 1 of 2 to toggle its state at (162, 95) on input[type='checkbox'] >> nth=0
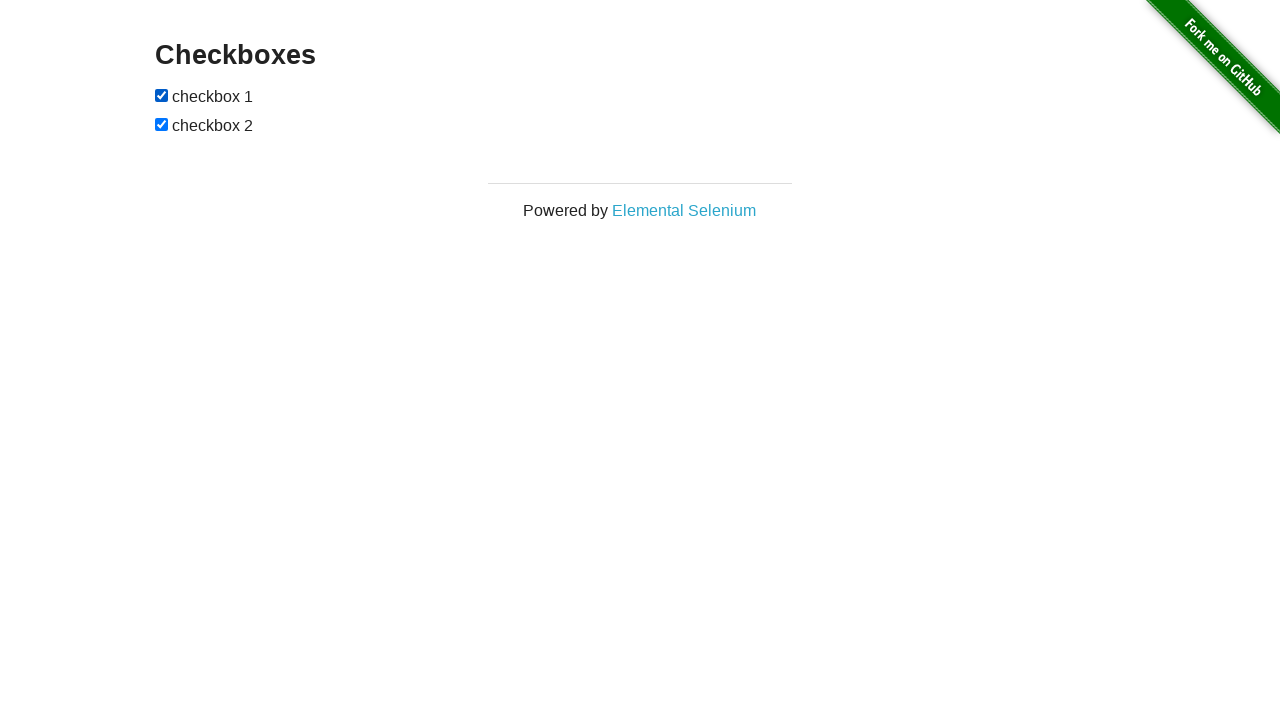

Clicked checkbox 2 of 2 to toggle its state at (162, 124) on input[type='checkbox'] >> nth=1
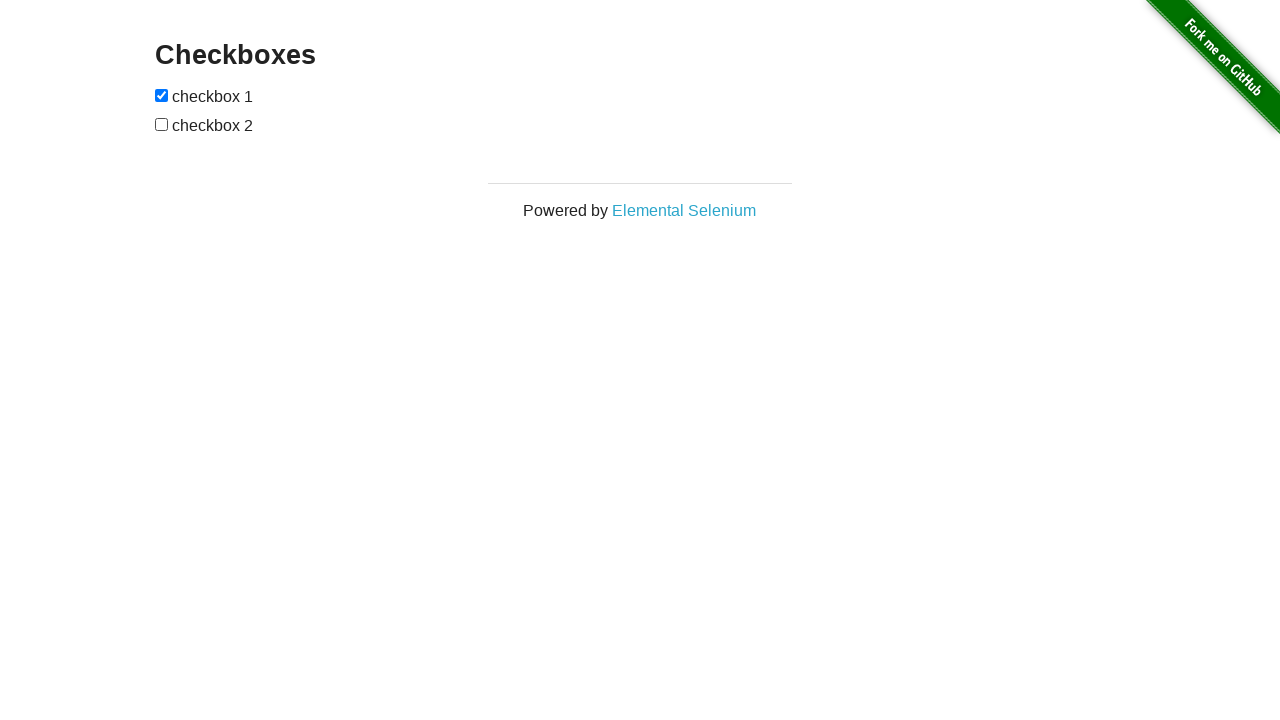

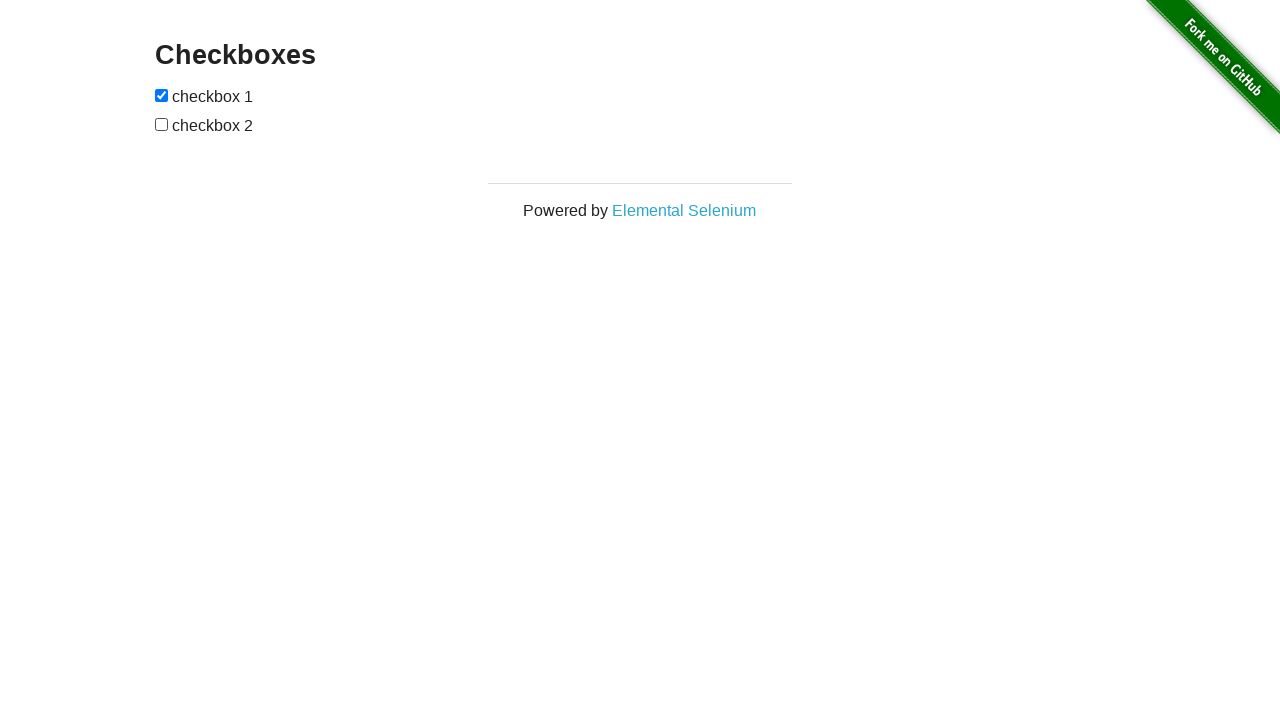